Navigates to an automation practice page and verifies that a specific link element exists in the footer table

Starting URL: https://rahulshettyacademy.com/AutomationPractice/

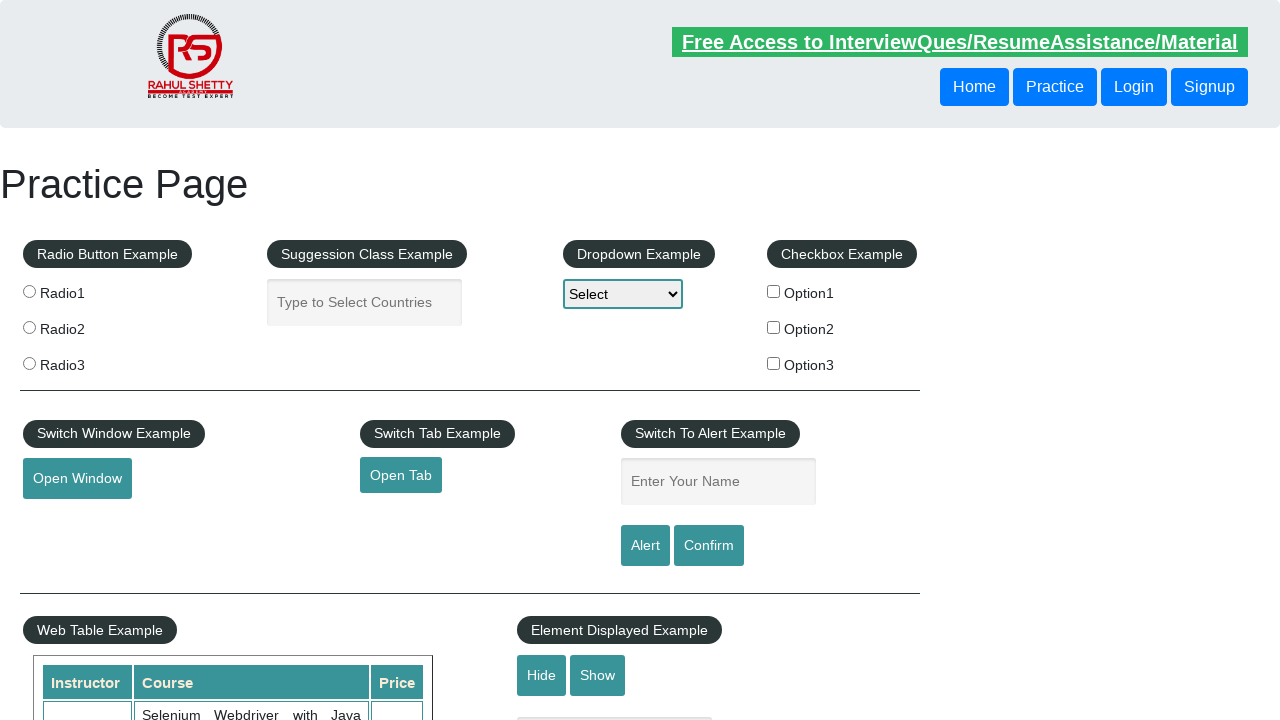

Navigated to automation practice page
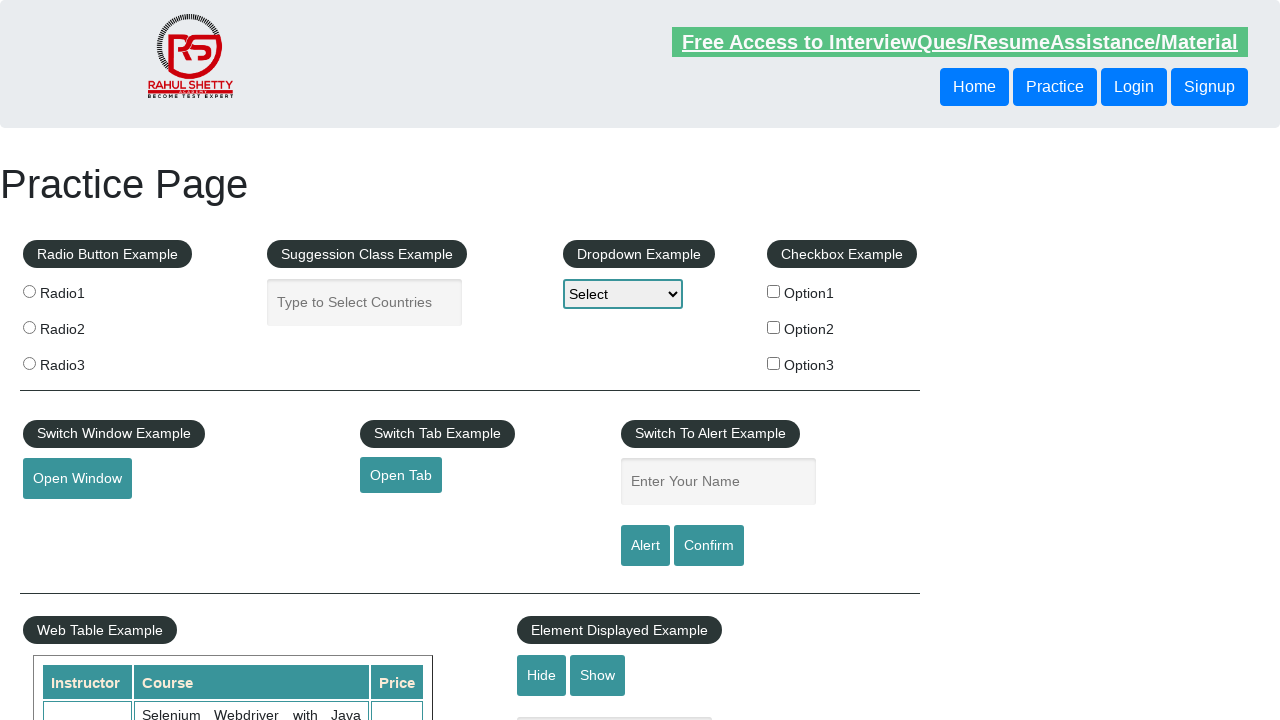

Footer table link element loaded
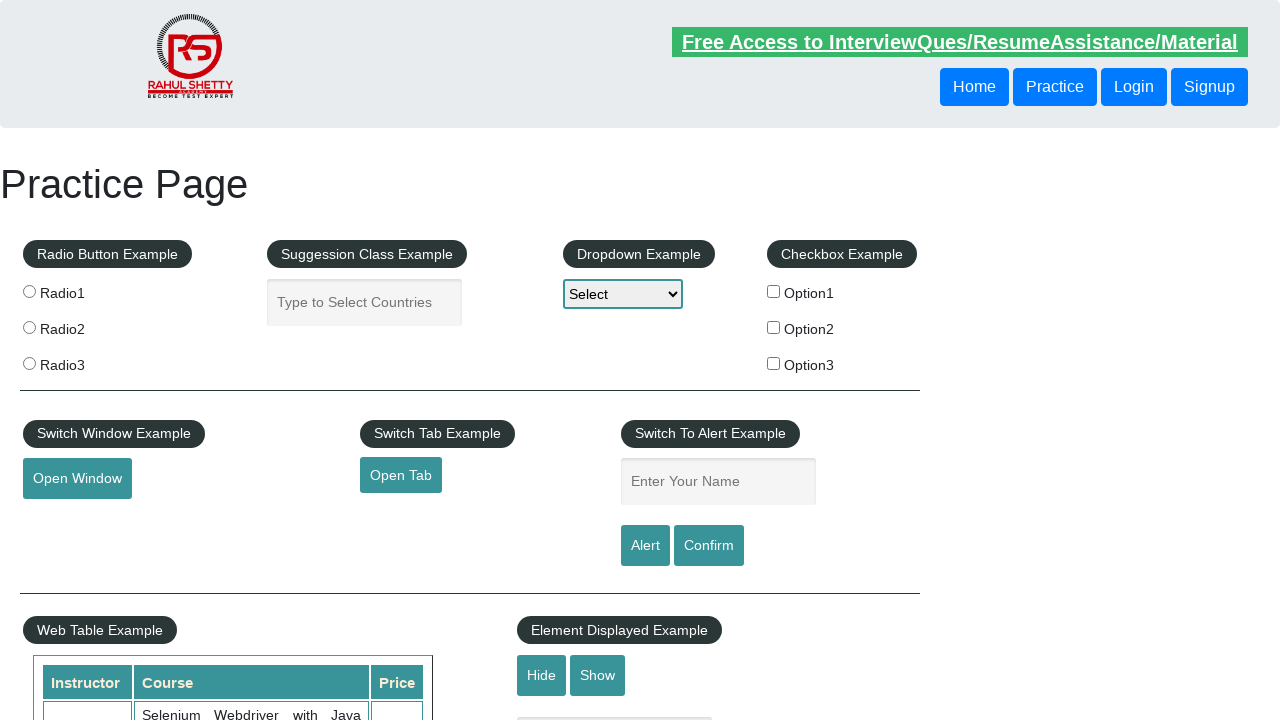

Located footer table link element
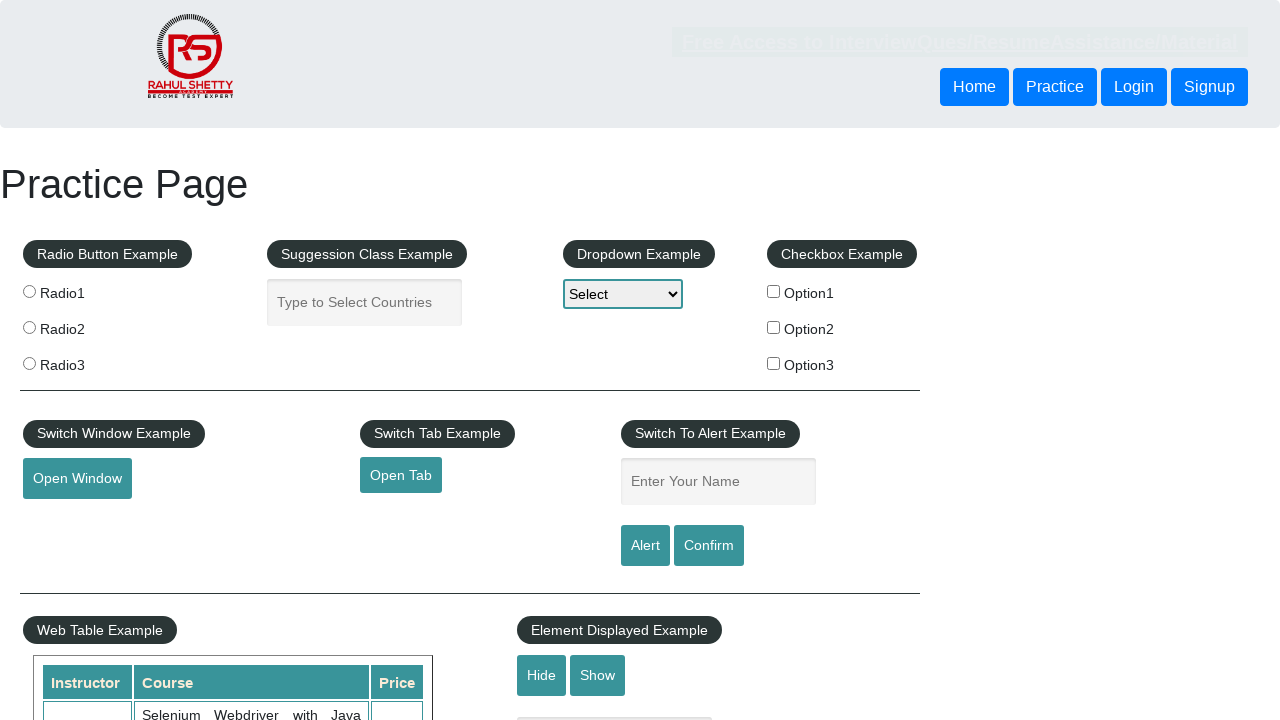

Retrieved href attribute from link element: https://rahulshettyacademy.com/brokenlink
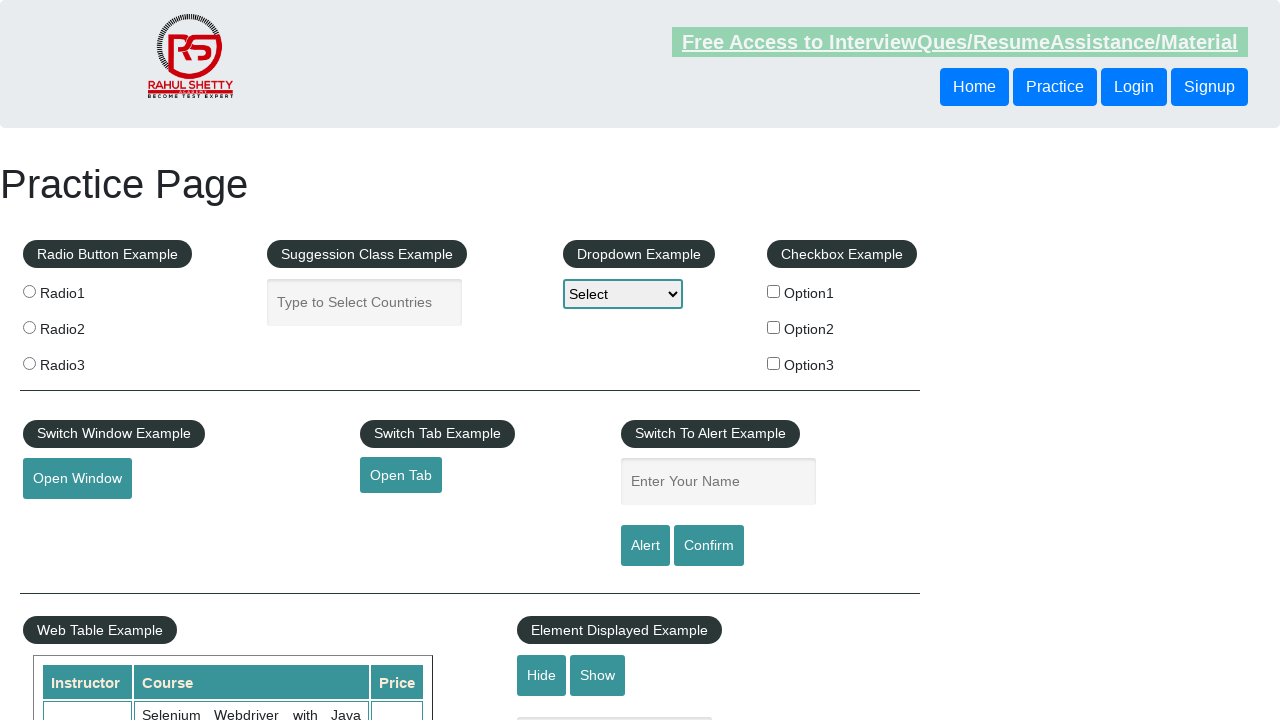

Clicked the footer table link element at (473, 520) on //*[@id="gf-BIG"]/table/tbody/tr/td[2]/ul/li[2]/a
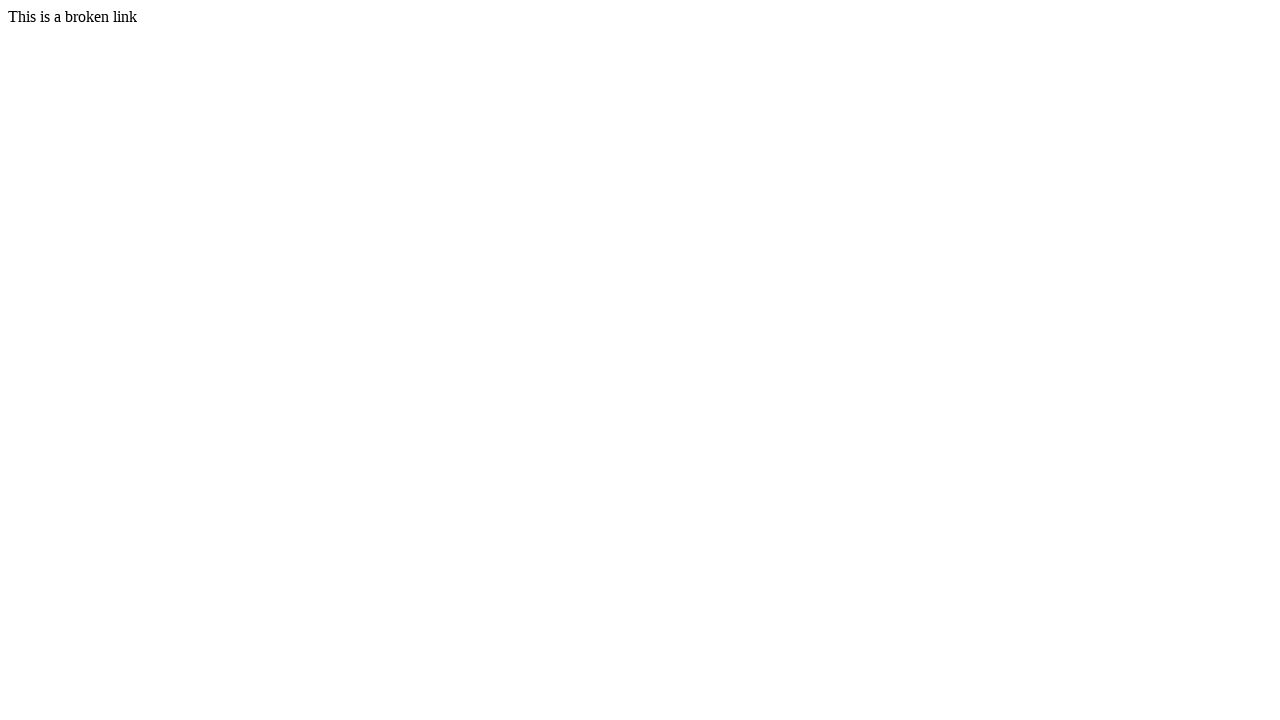

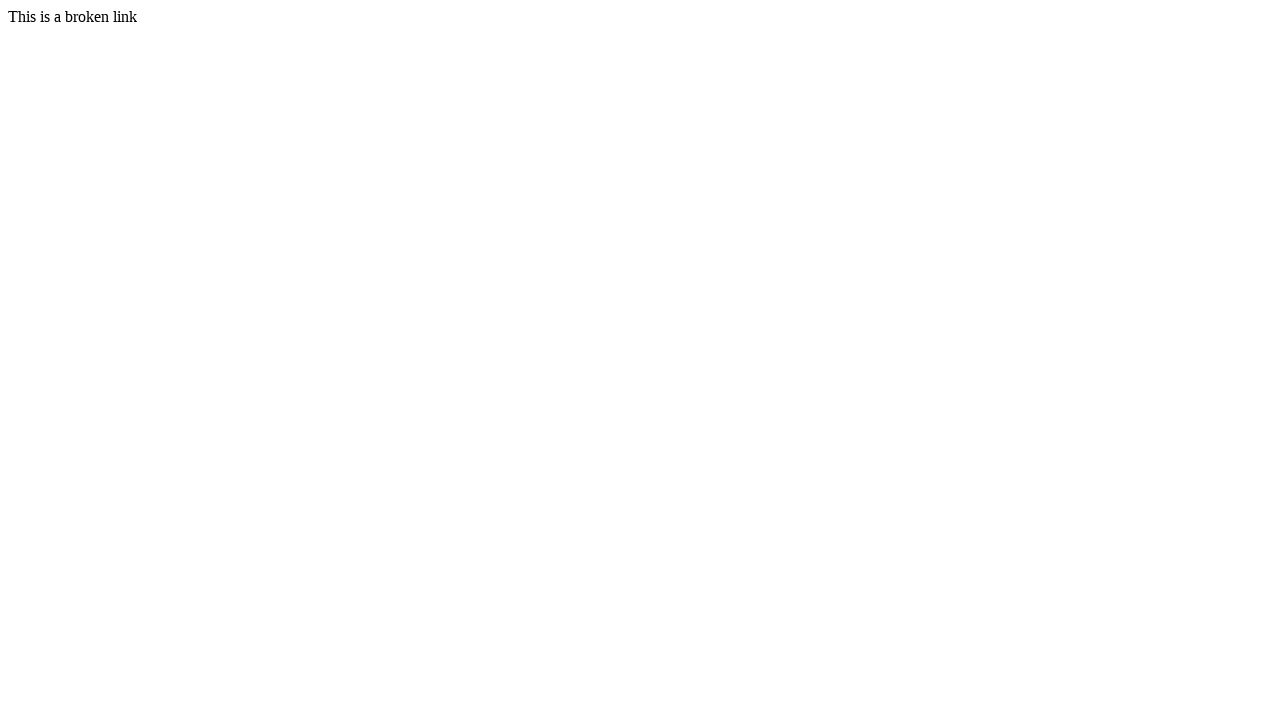